Tests multiple window handling by opening a new window, switching between parent and child windows, and verifying content in each window

Starting URL: http://the-internet.herokuapp.com/windows

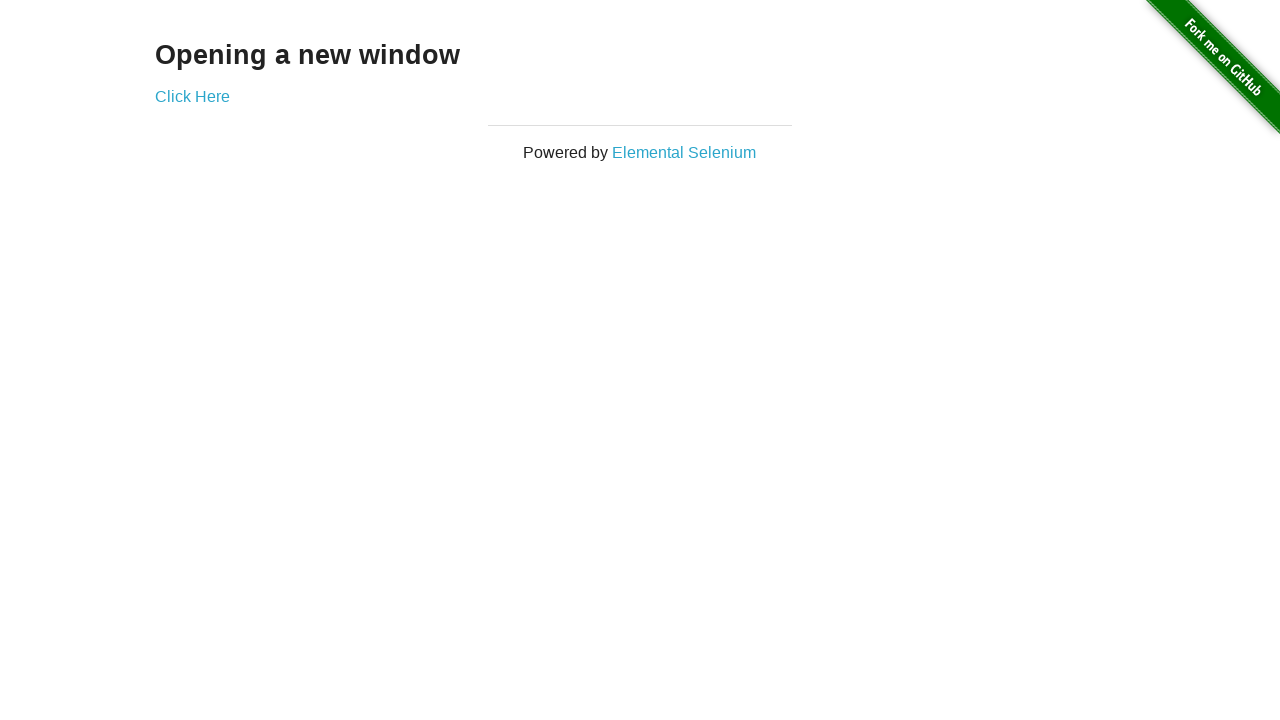

Clicked link to open new window at (192, 96) on div[class='example'] a[href$='/windows/new']
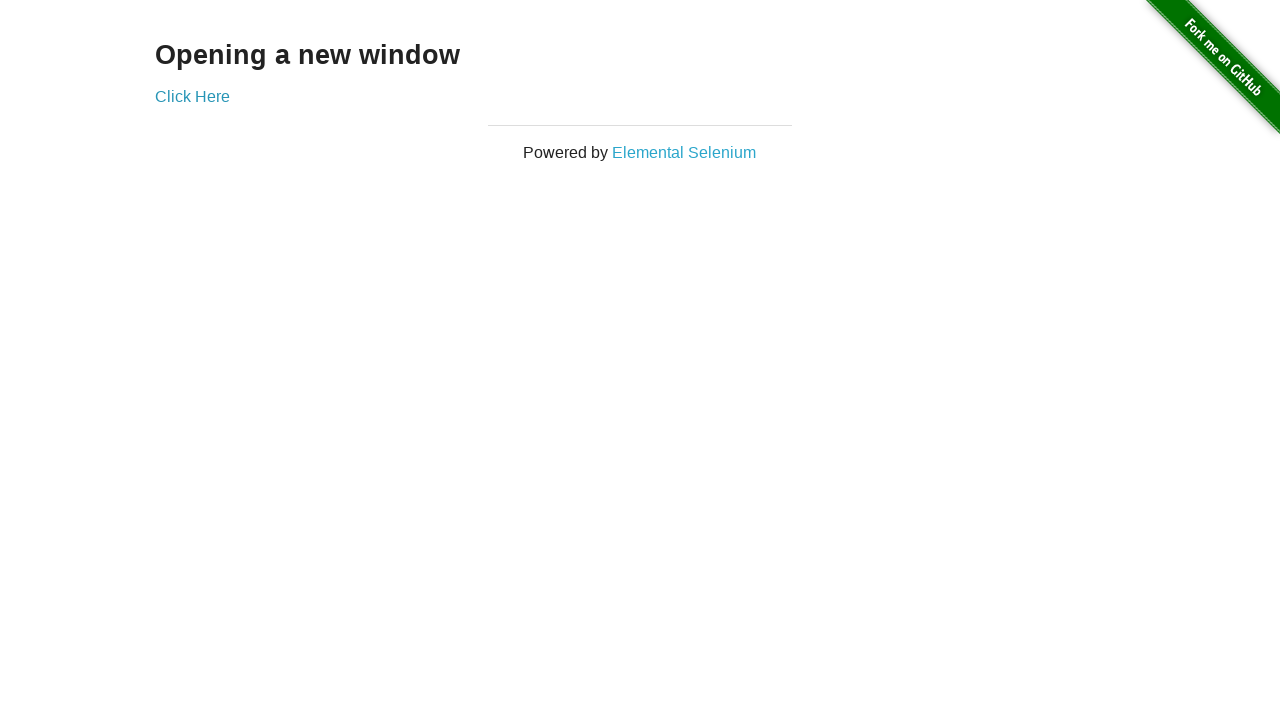

Retrieved text from new window: 'New Window'
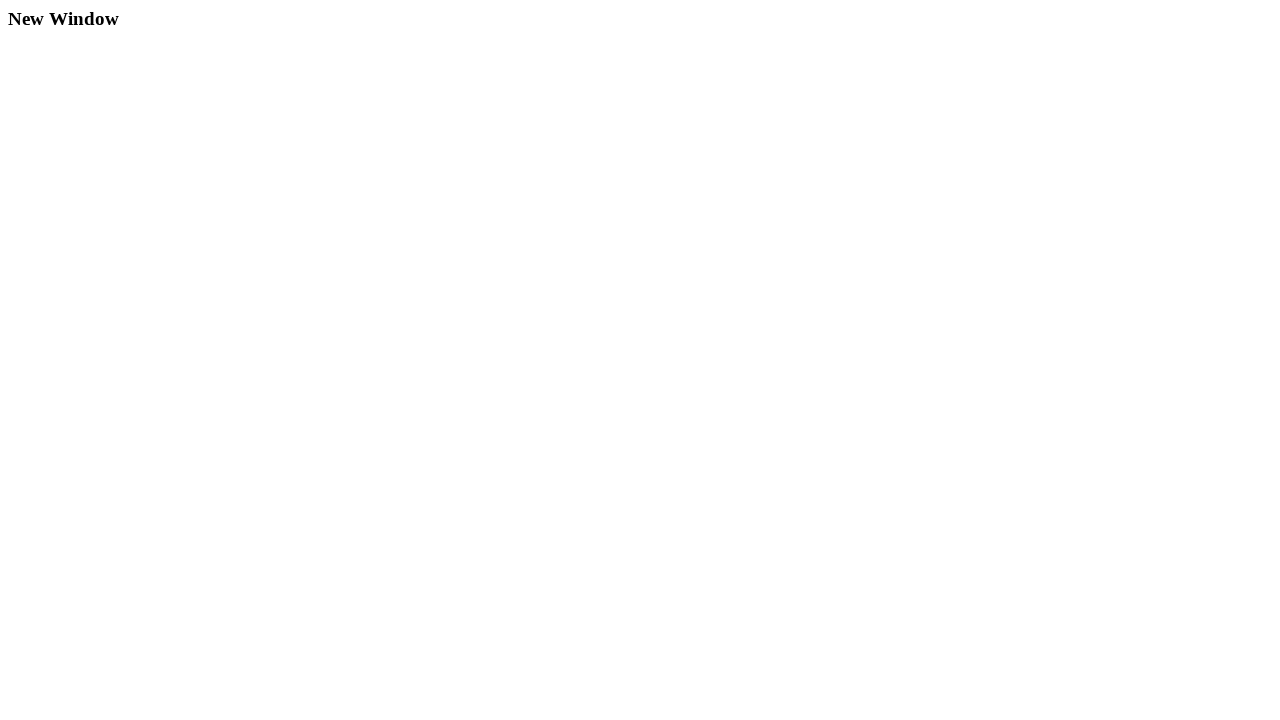

Retrieved text from original window: 'Opening a new window'
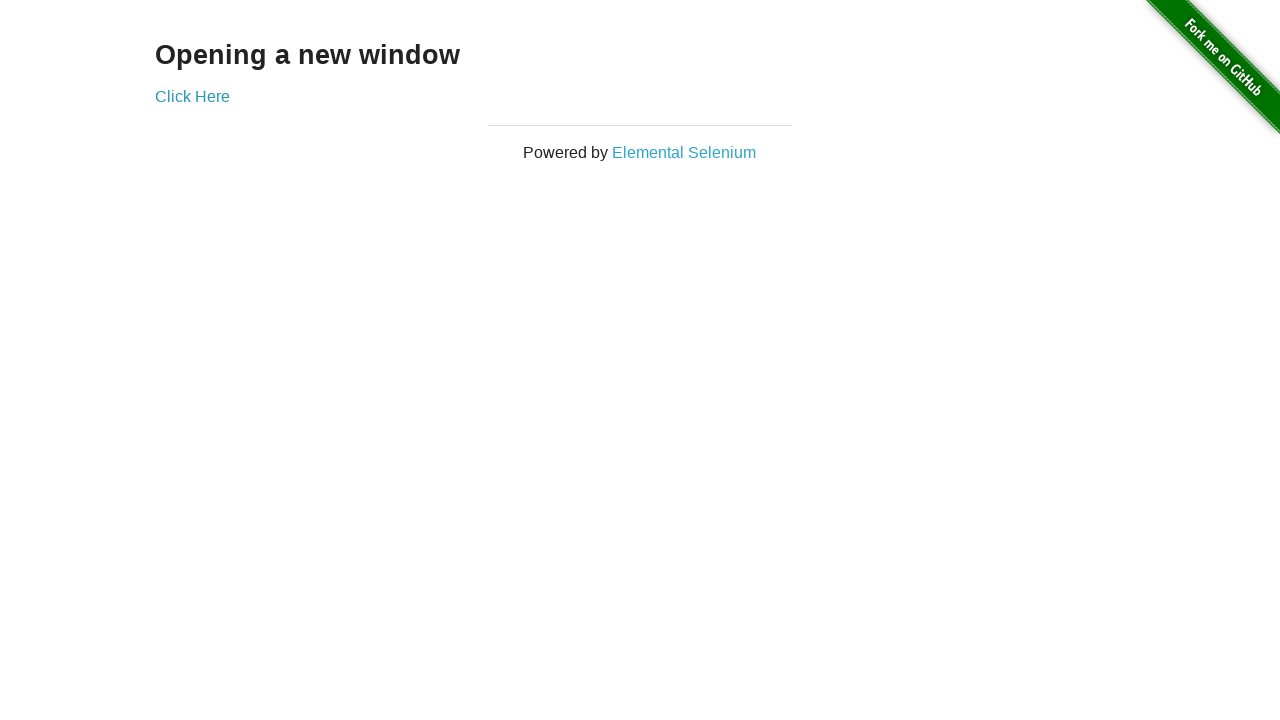

Closed the new window
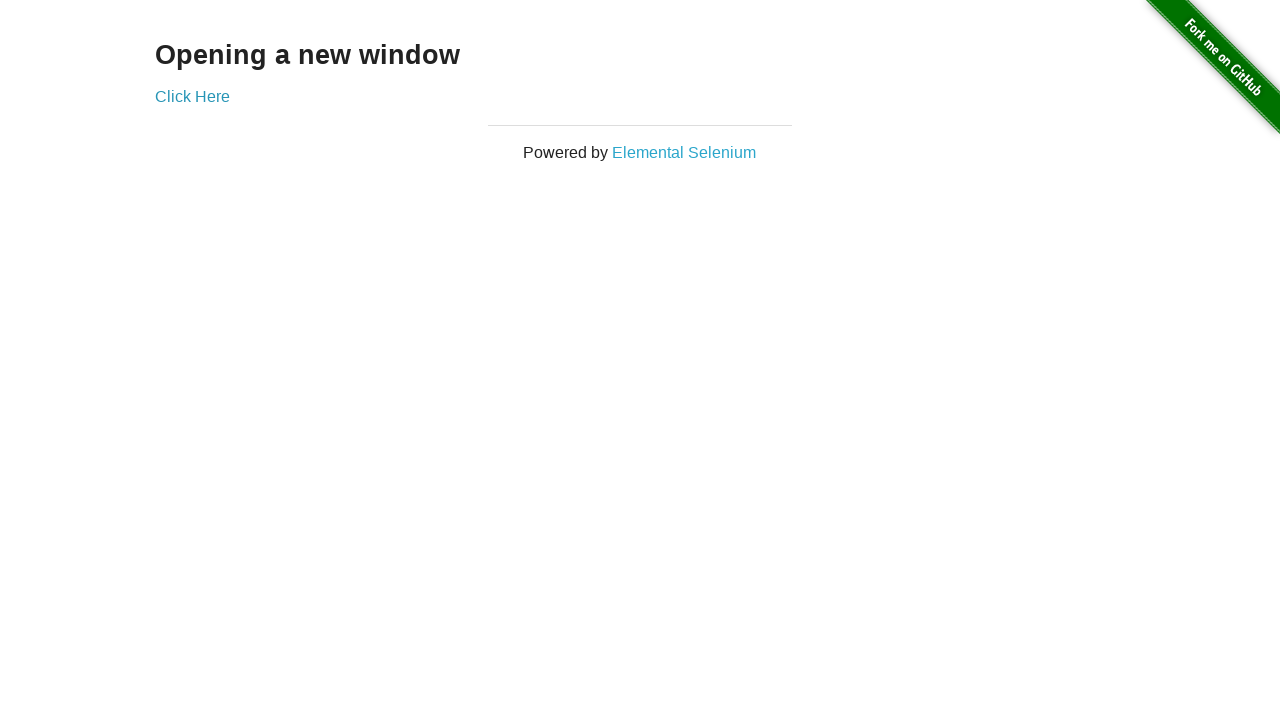

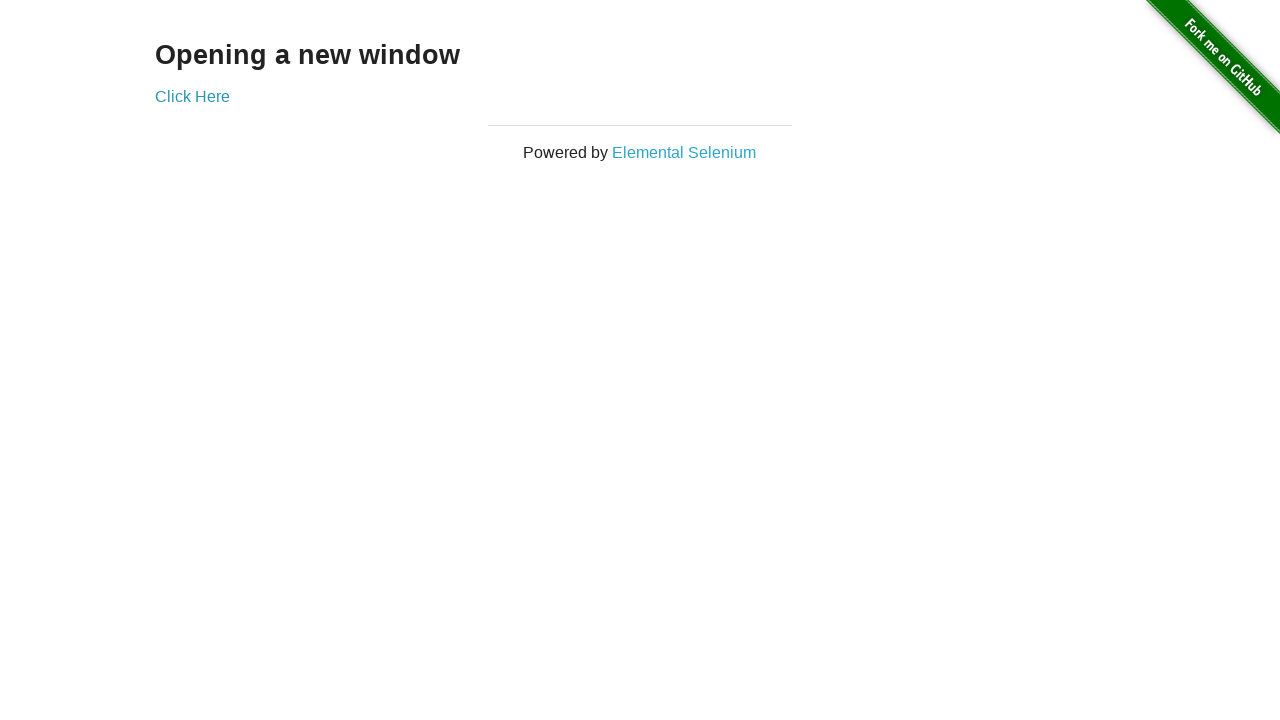